Tests the language dropdown on a demo registration page by clicking to expand it and verifying that language options are displayed

Starting URL: http://demo.automationtesting.in/Register.html

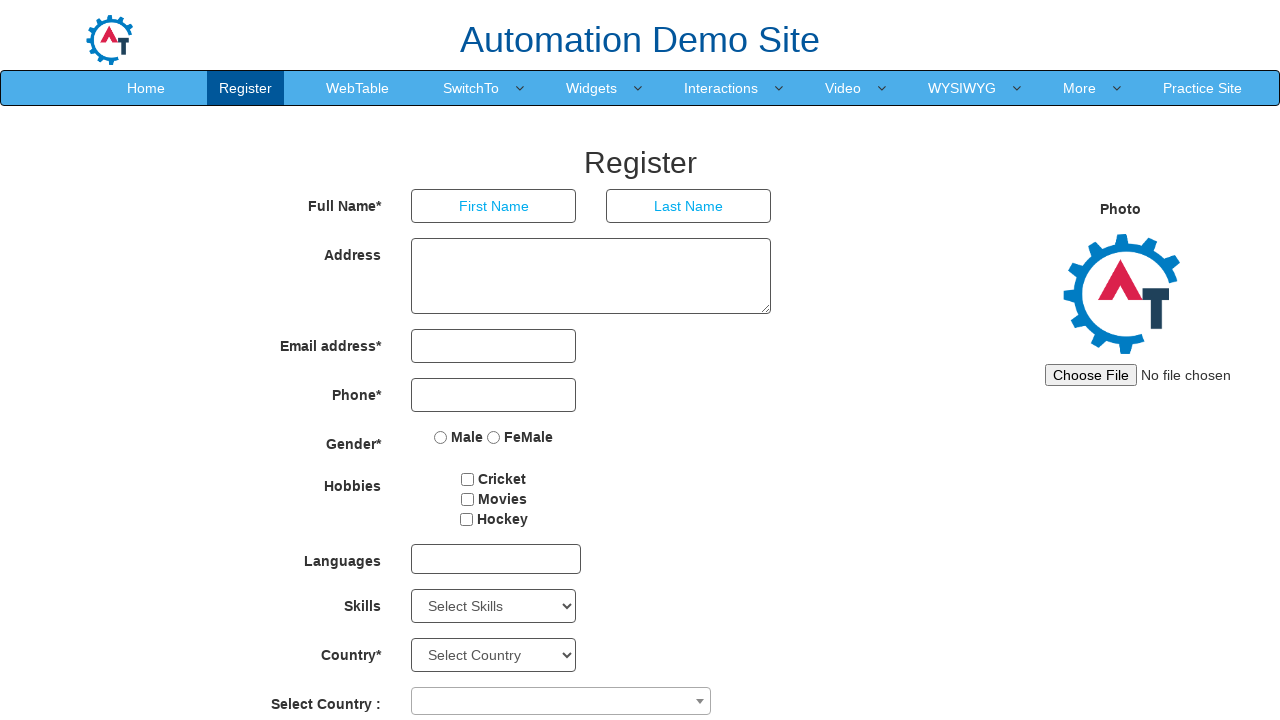

Clicked language dropdown button to expand options at (496, 559) on #msdd
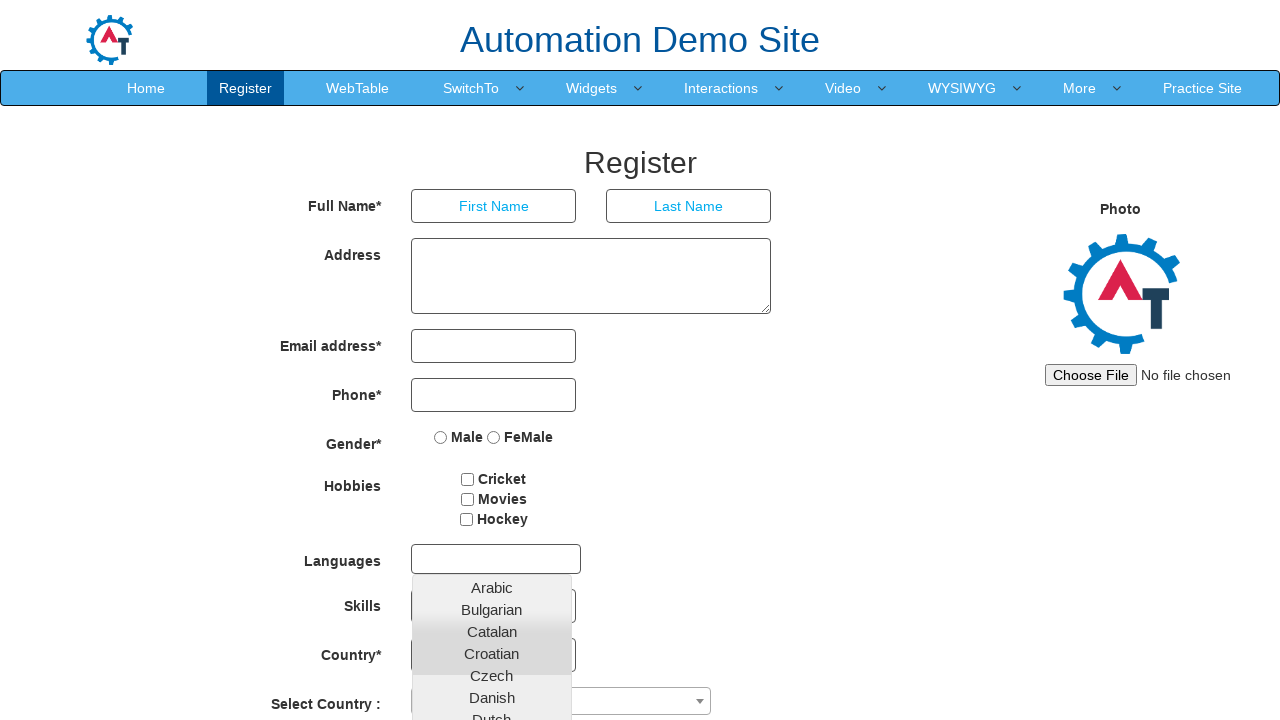

Language options loaded and became visible
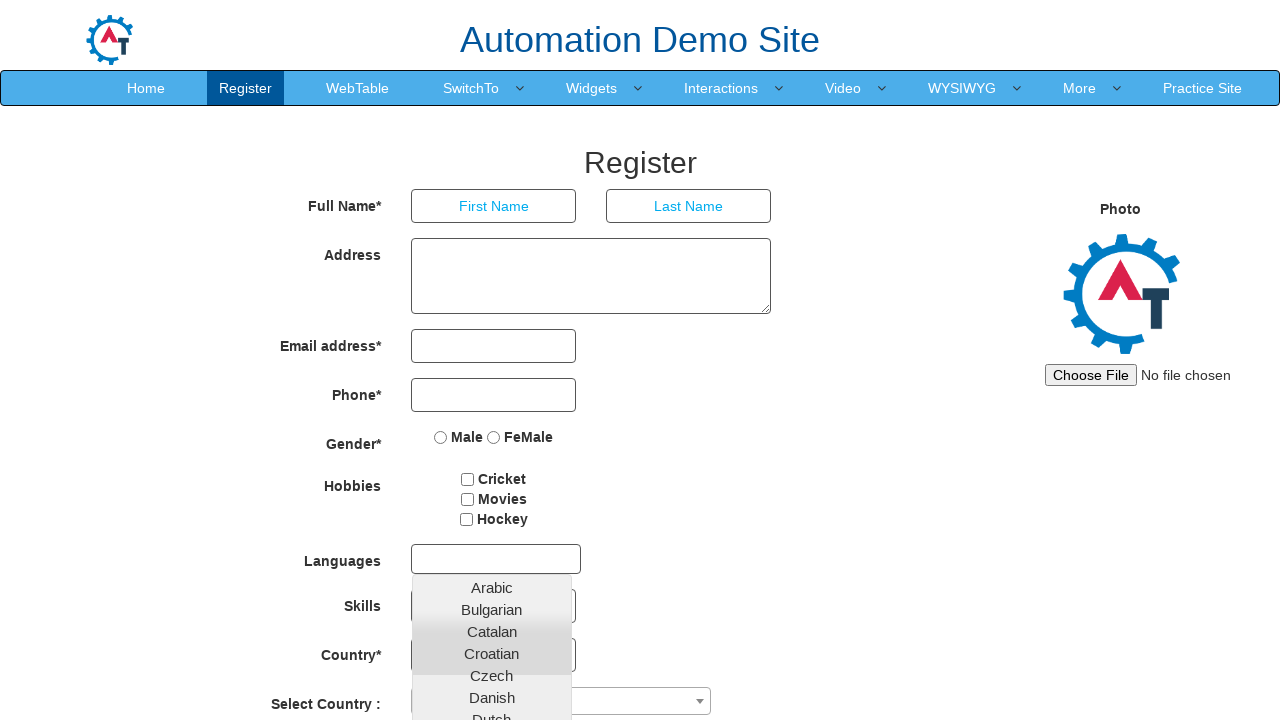

Located language option elements
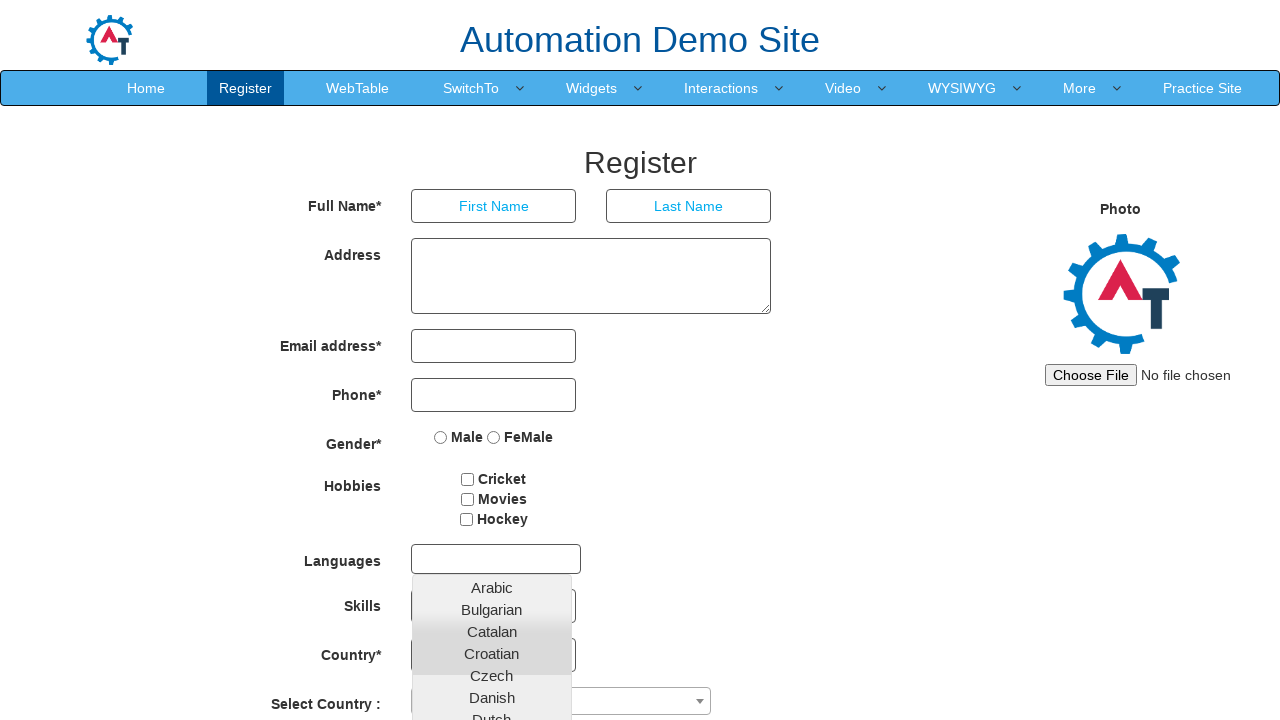

Verified first language option is visible
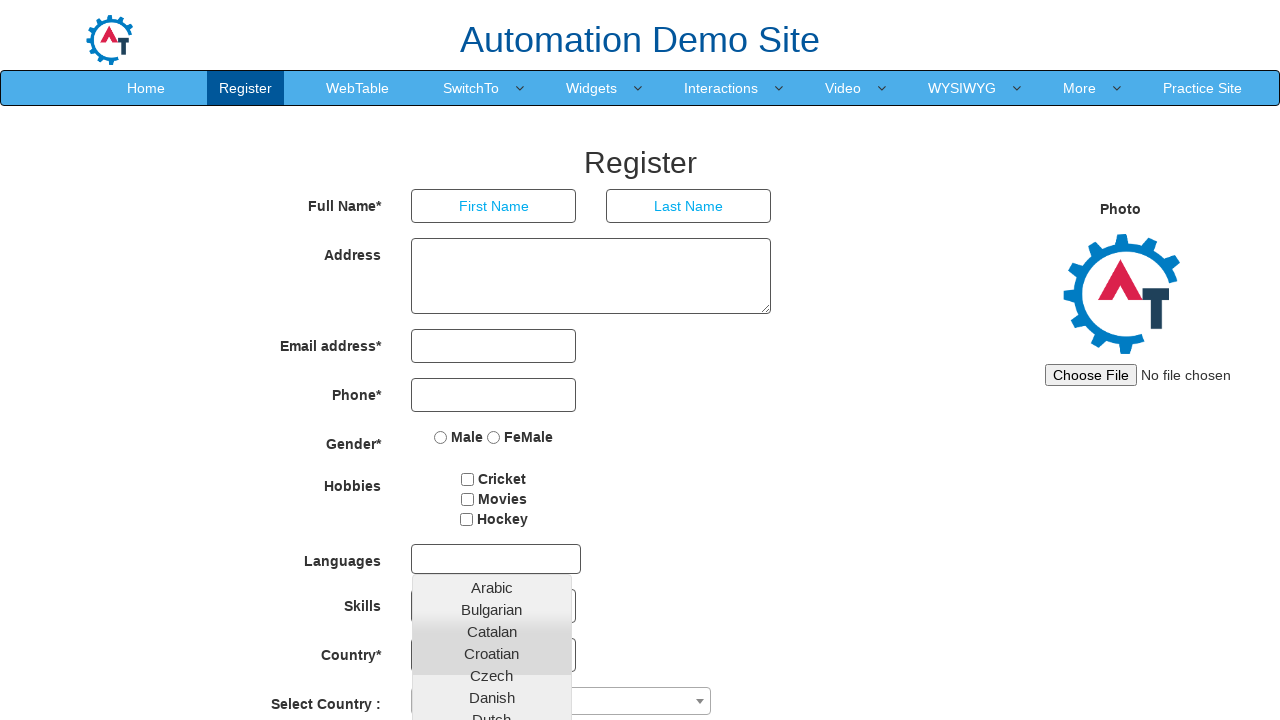

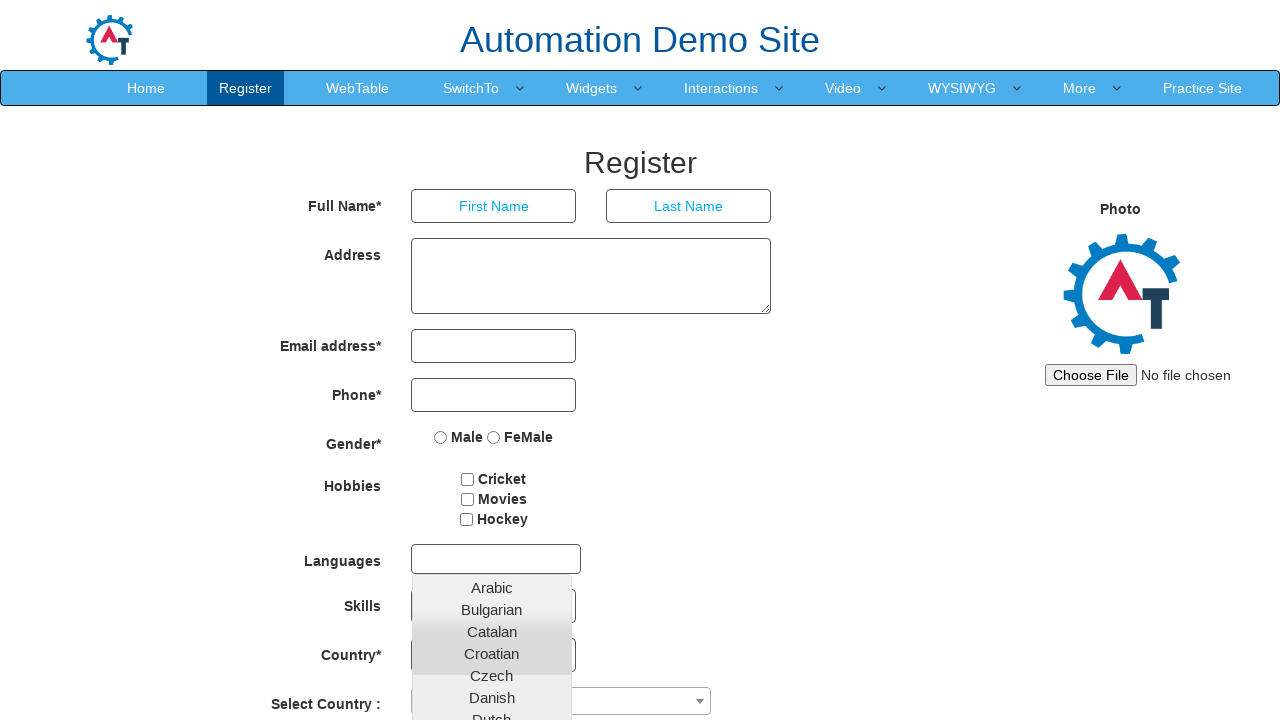